Navigates to O'Reilly Auto Parts website and scrolls to the bottom of the page

Starting URL: https://www.oreillyauto.com

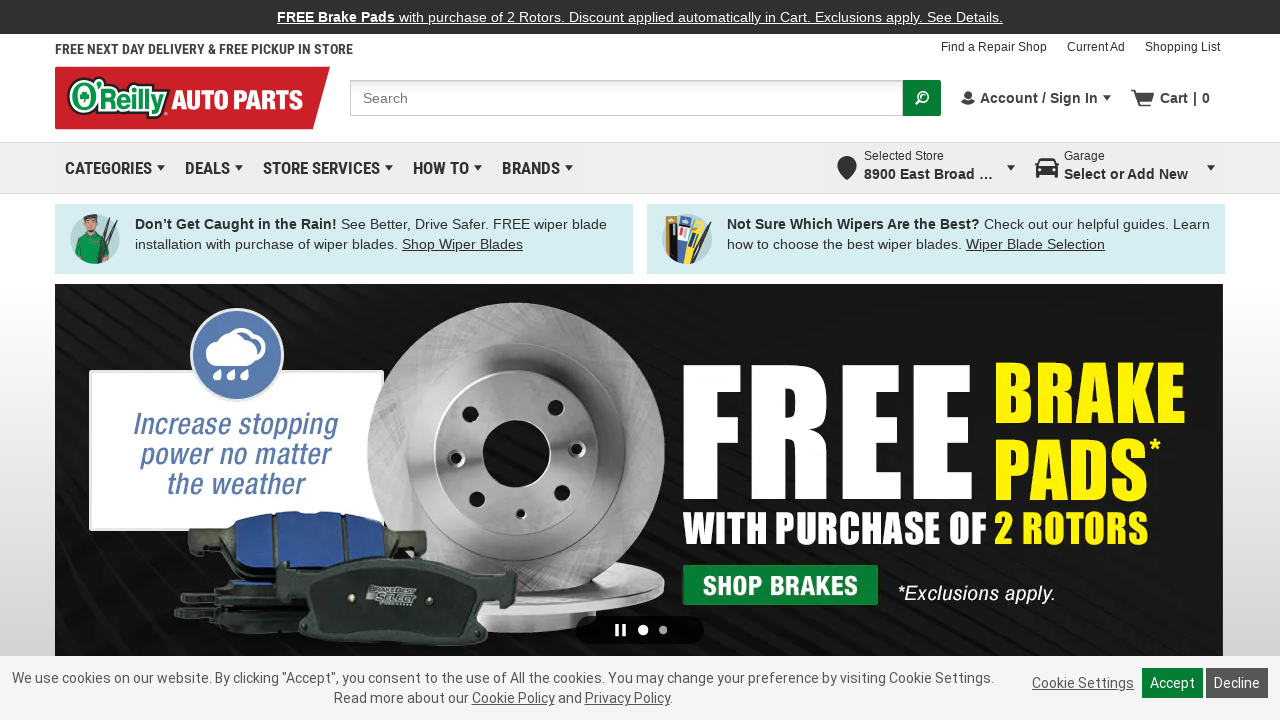

Navigated to O'Reilly Auto Parts website
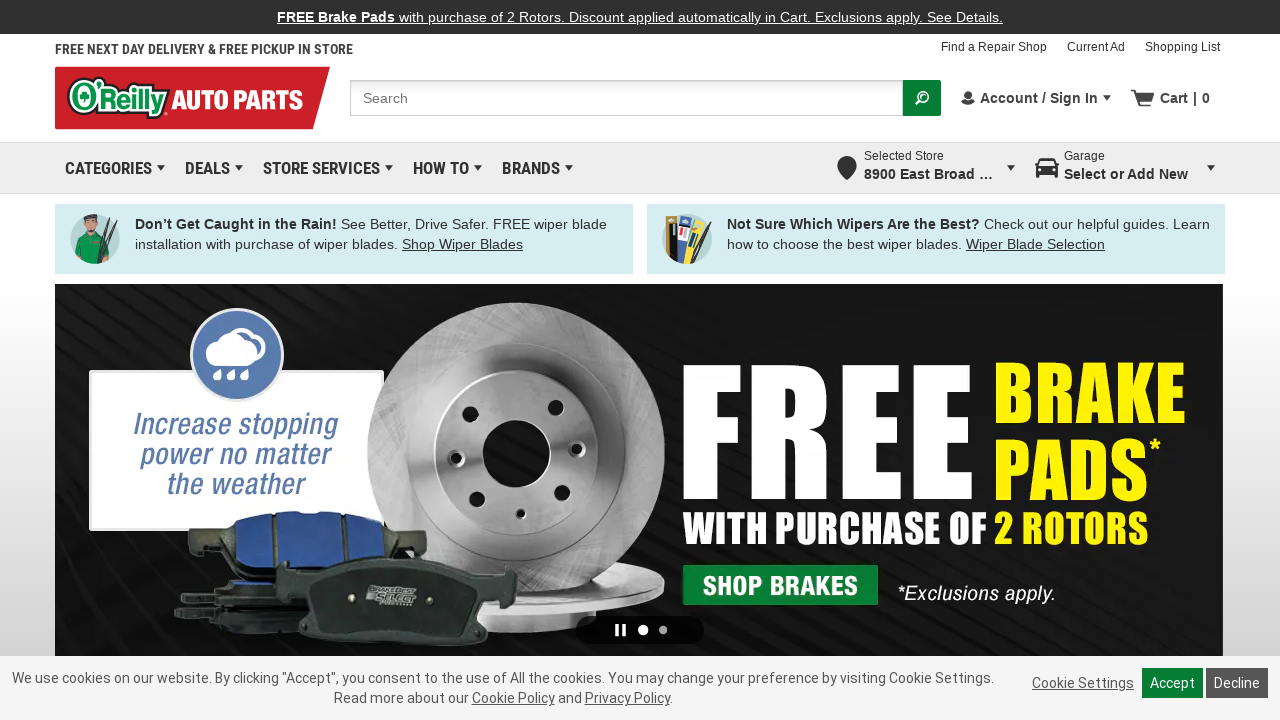

Scrolled to the bottom of the page
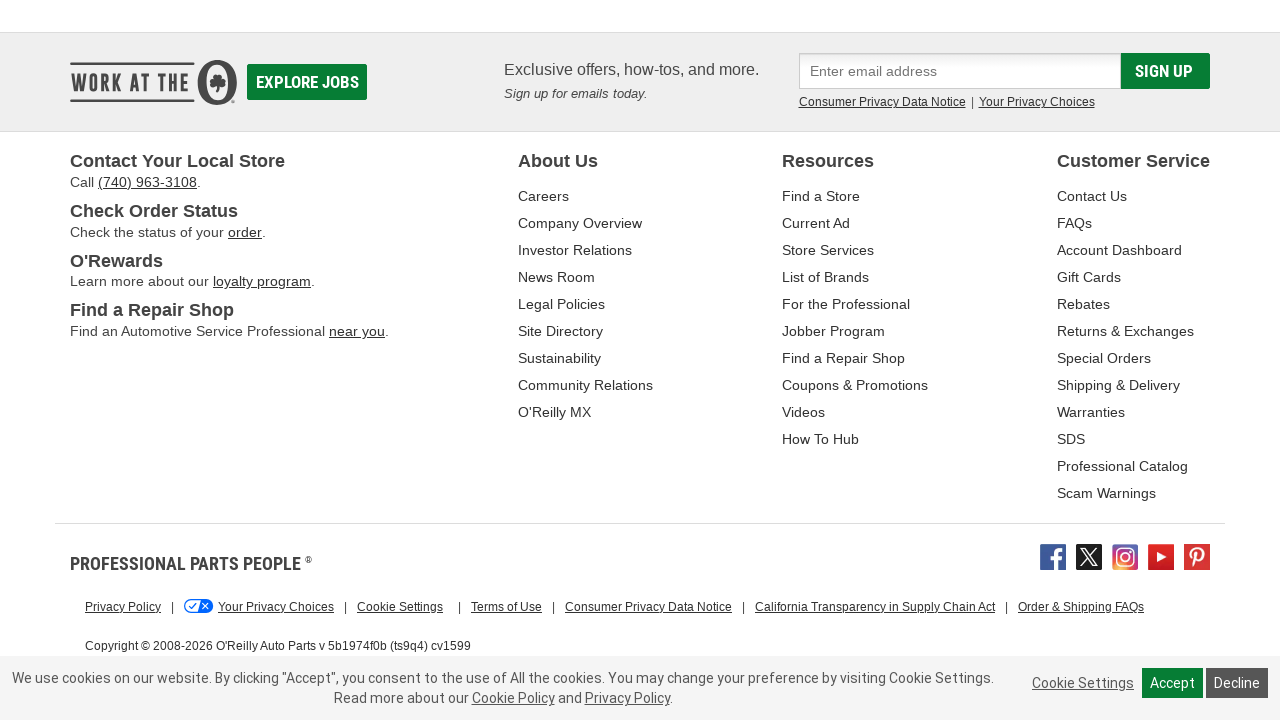

Waited 3 seconds for lazy-loaded content to load
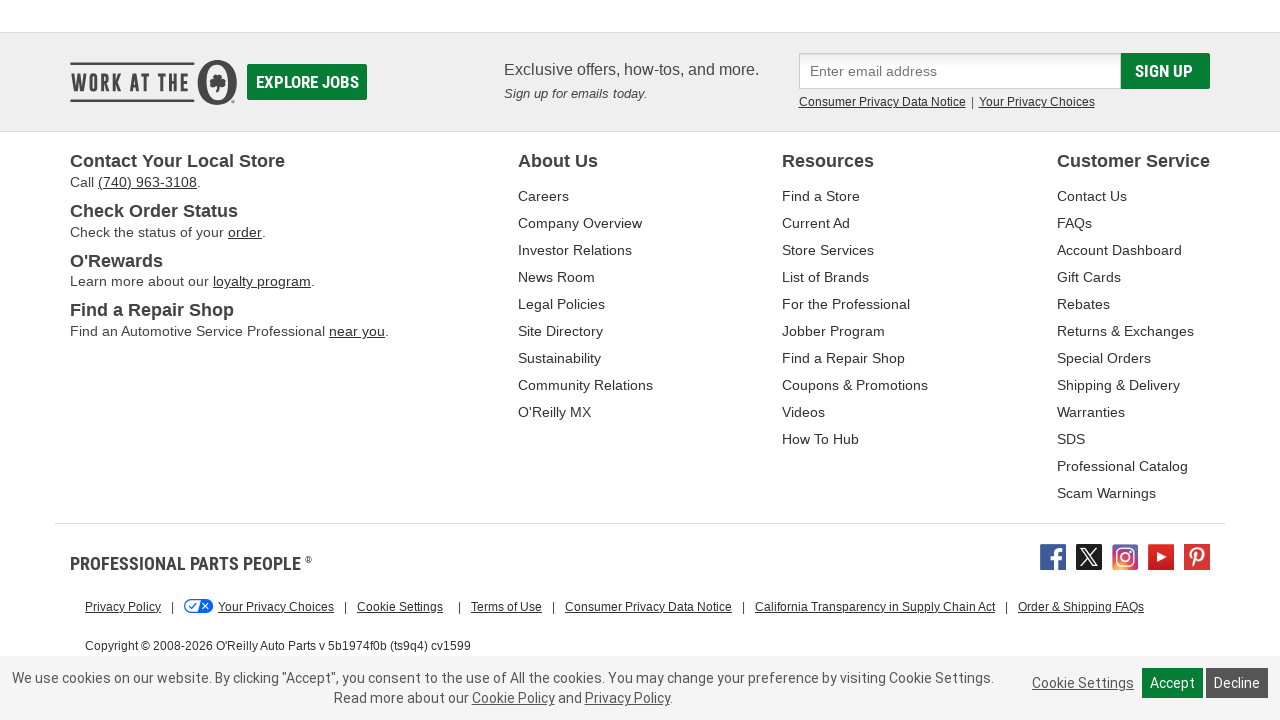

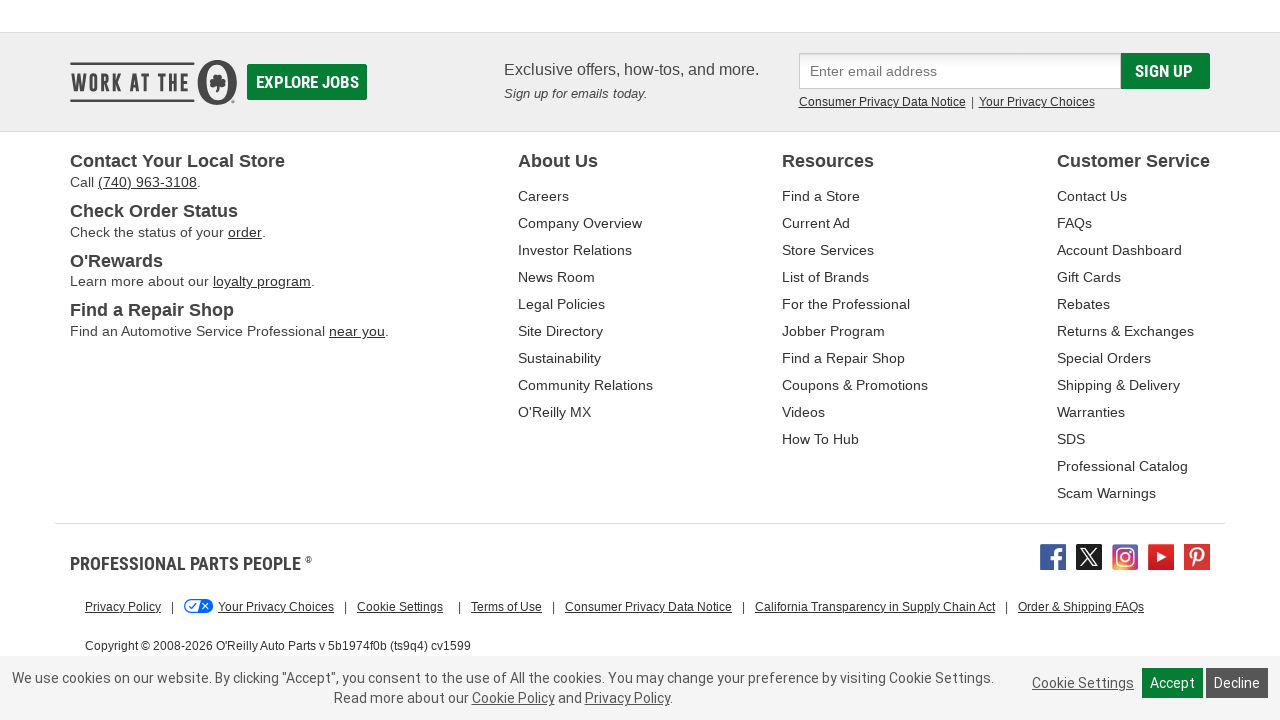